Tests browser navigation functionality including navigating to a new URL, going back, forward, and refreshing the page

Starting URL: https://bonigarcia.dev/selenium-webdriver-java/

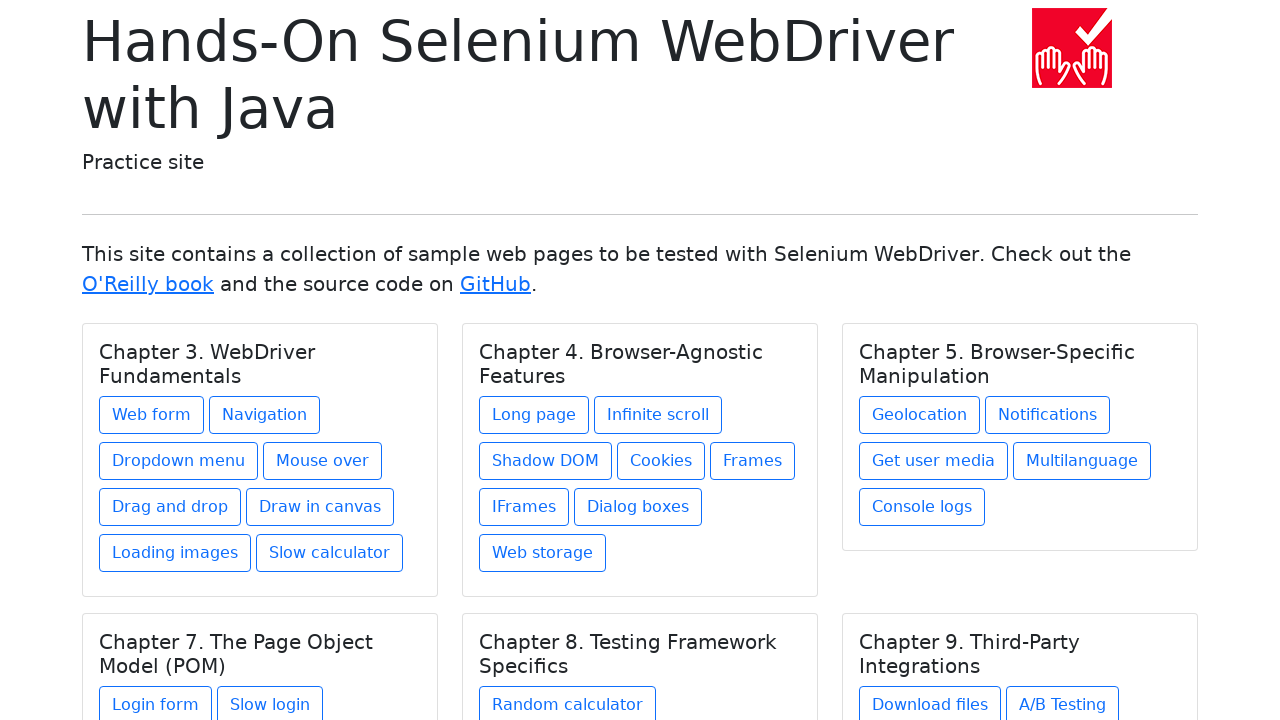

Navigated to web form page
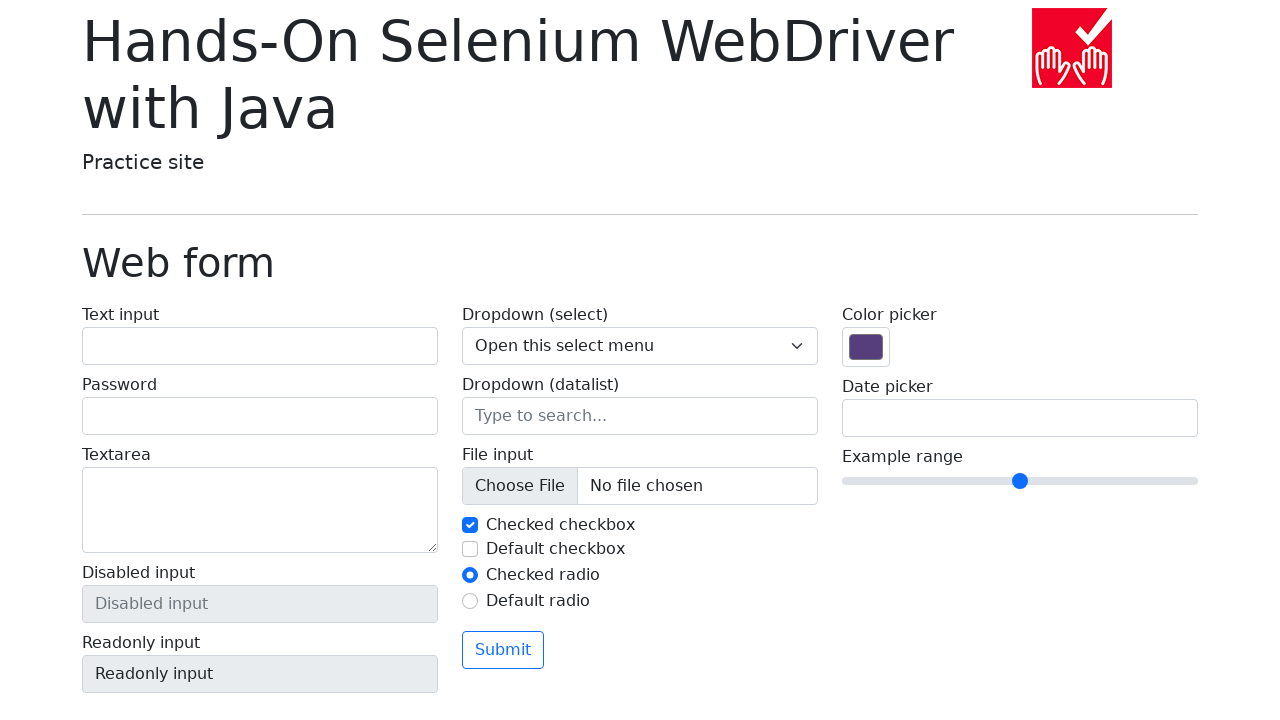

Navigated back to previous page
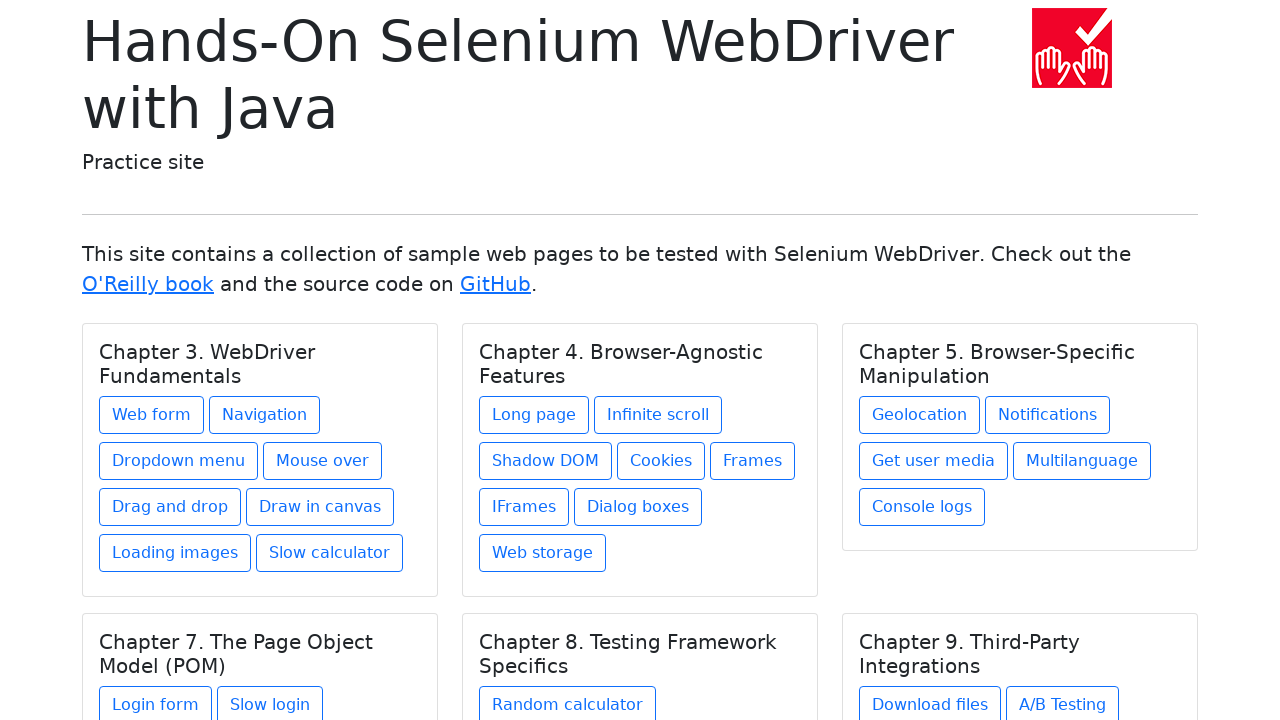

Asserted URL matches home page after navigation back
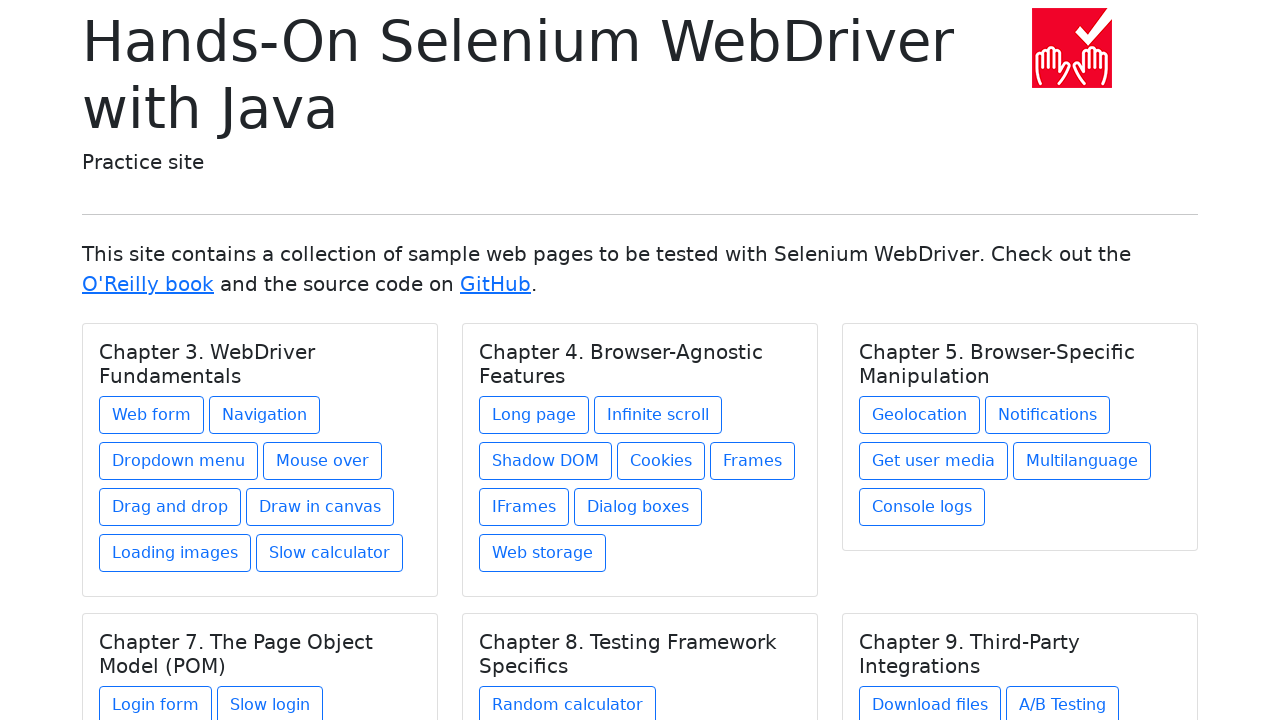

Navigated forward to web form page
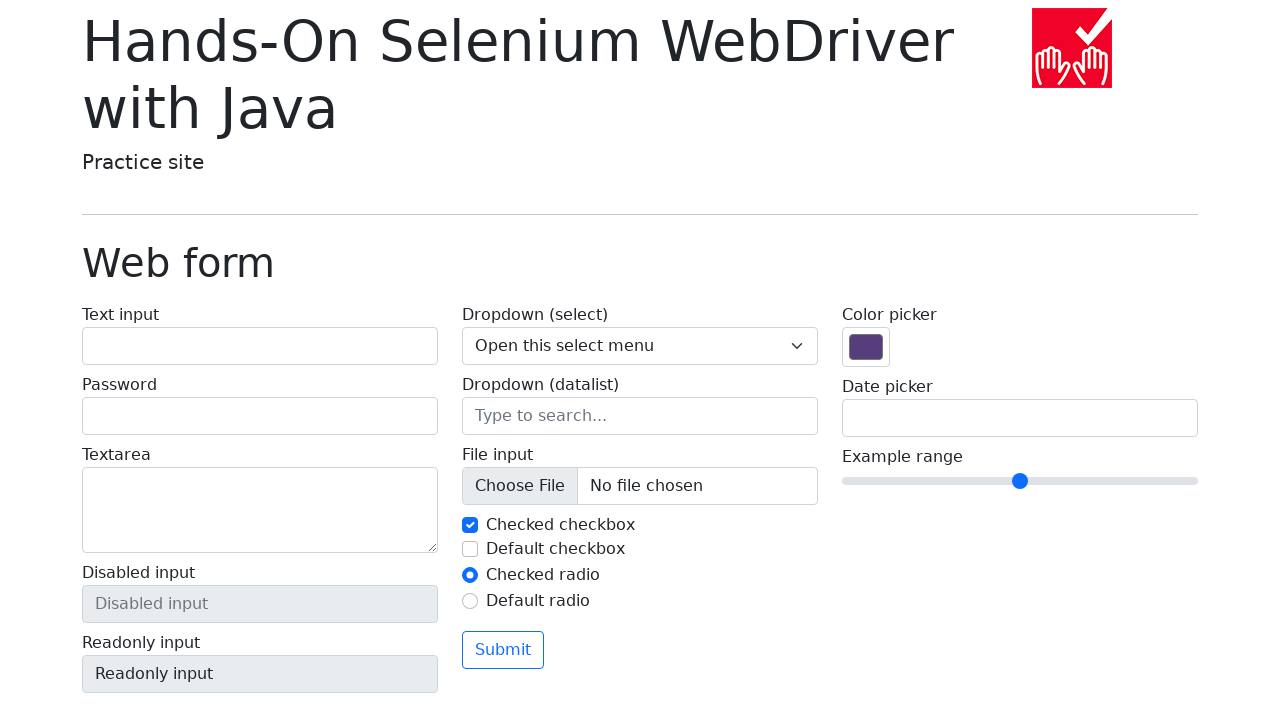

Refreshed the current page
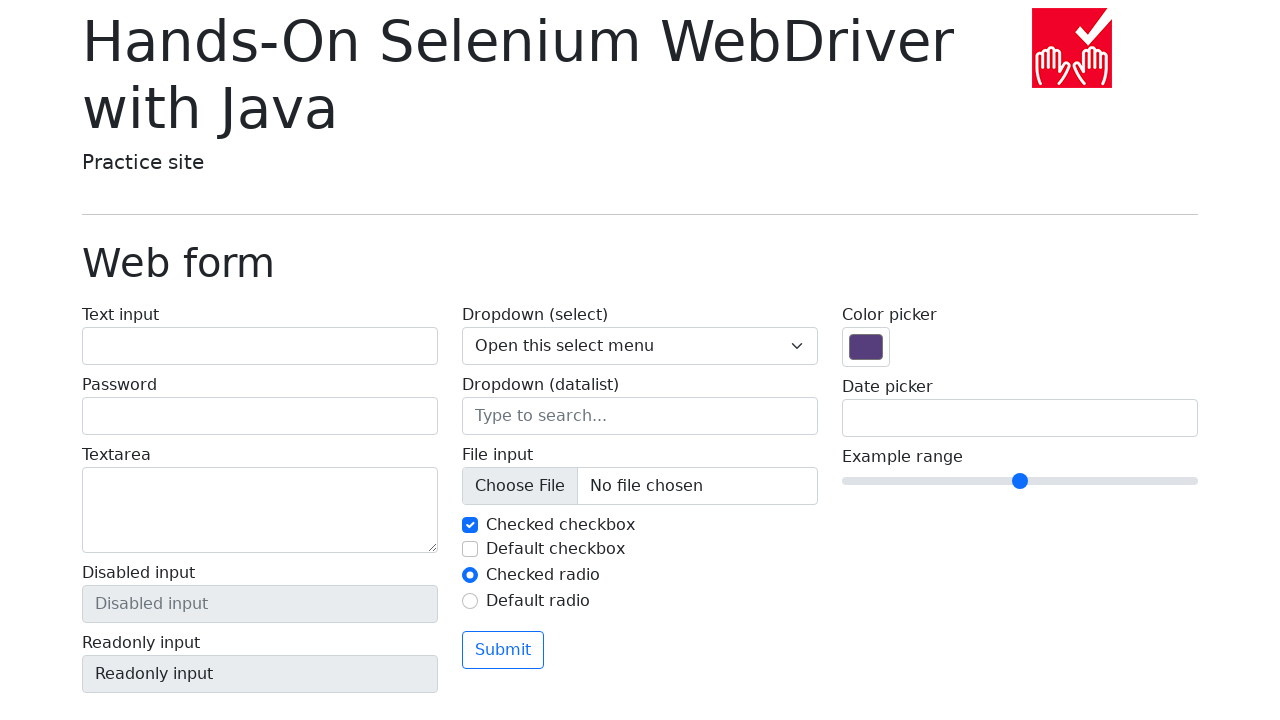

Asserted URL matches web form page after refresh
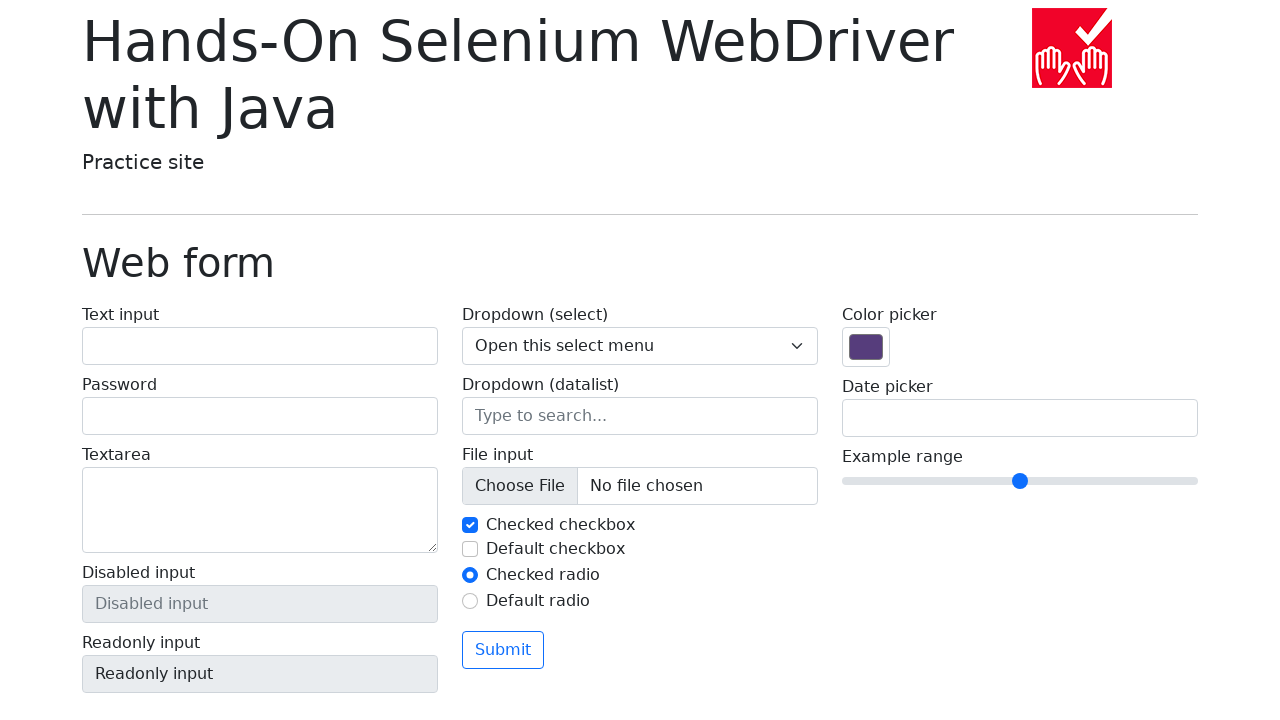

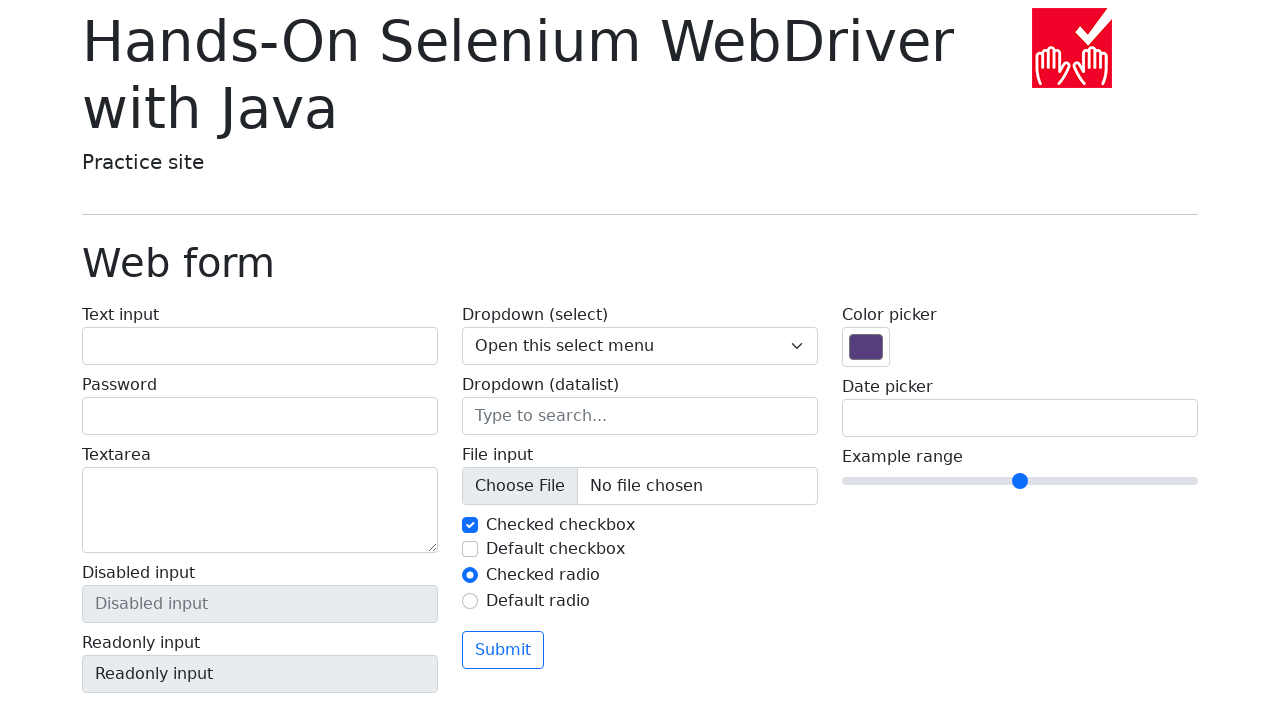